Tests clicking on a blue button identified by CSS class on a UI testing playground page to verify consistent button interaction.

Starting URL: http://uitestingplayground.com/classattr

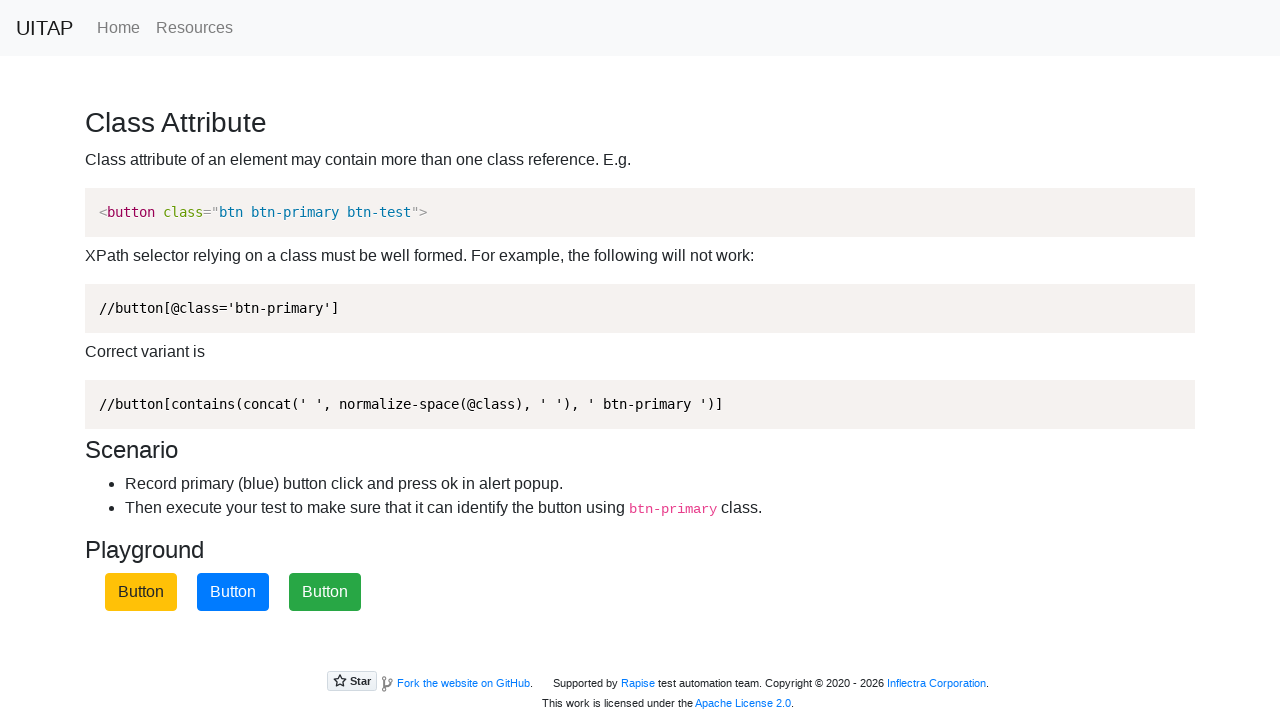

Waited for blue button with class btn-primary to be available
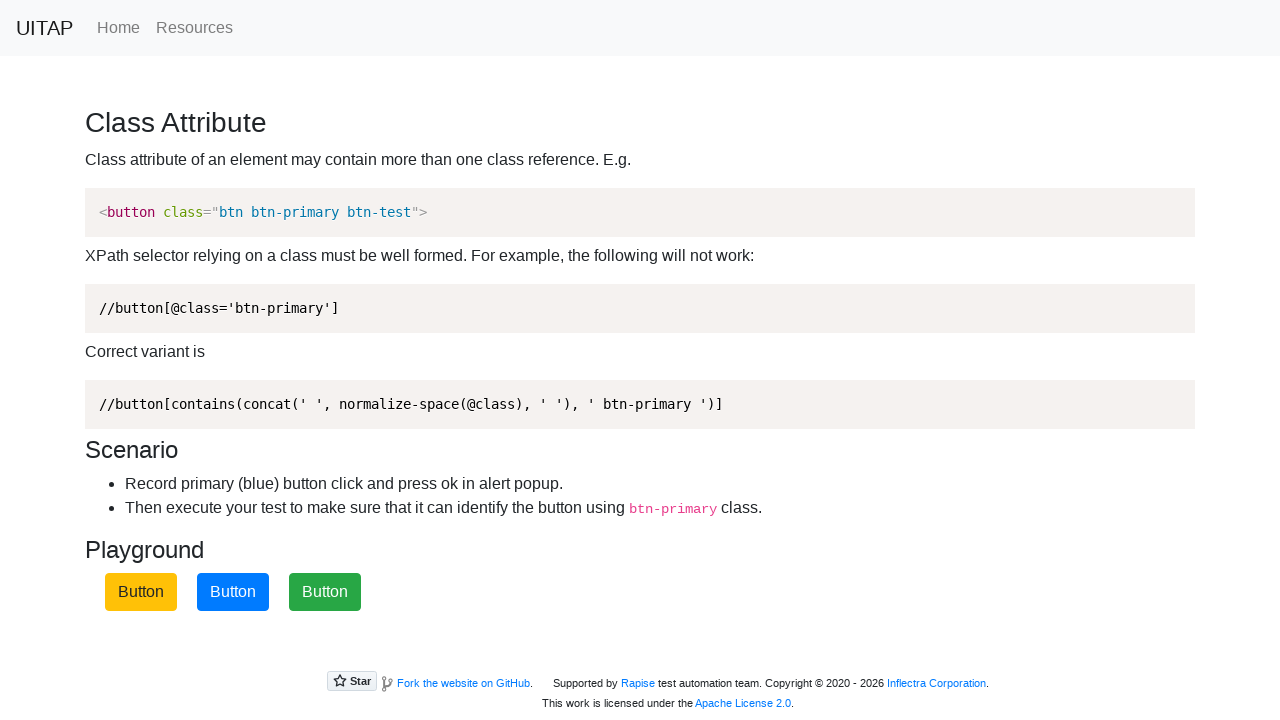

Clicked the blue button at (233, 592) on button.btn-primary
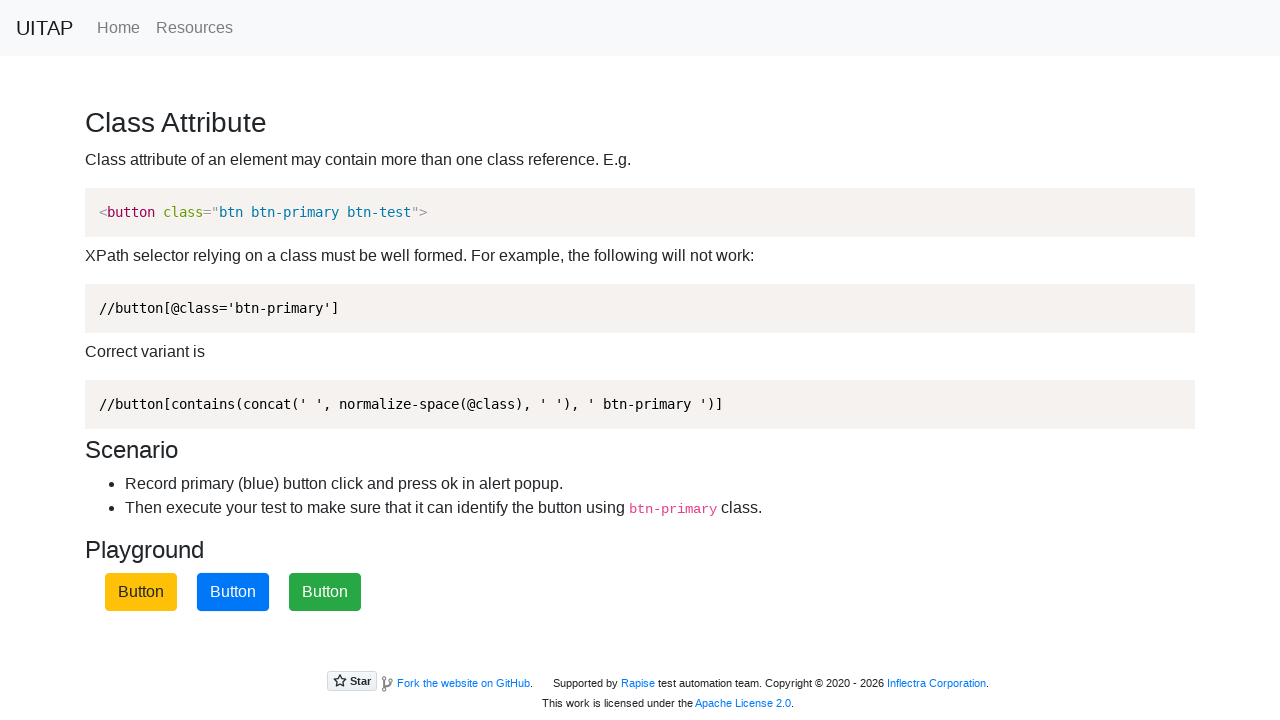

Set up dialog handler to accept alerts
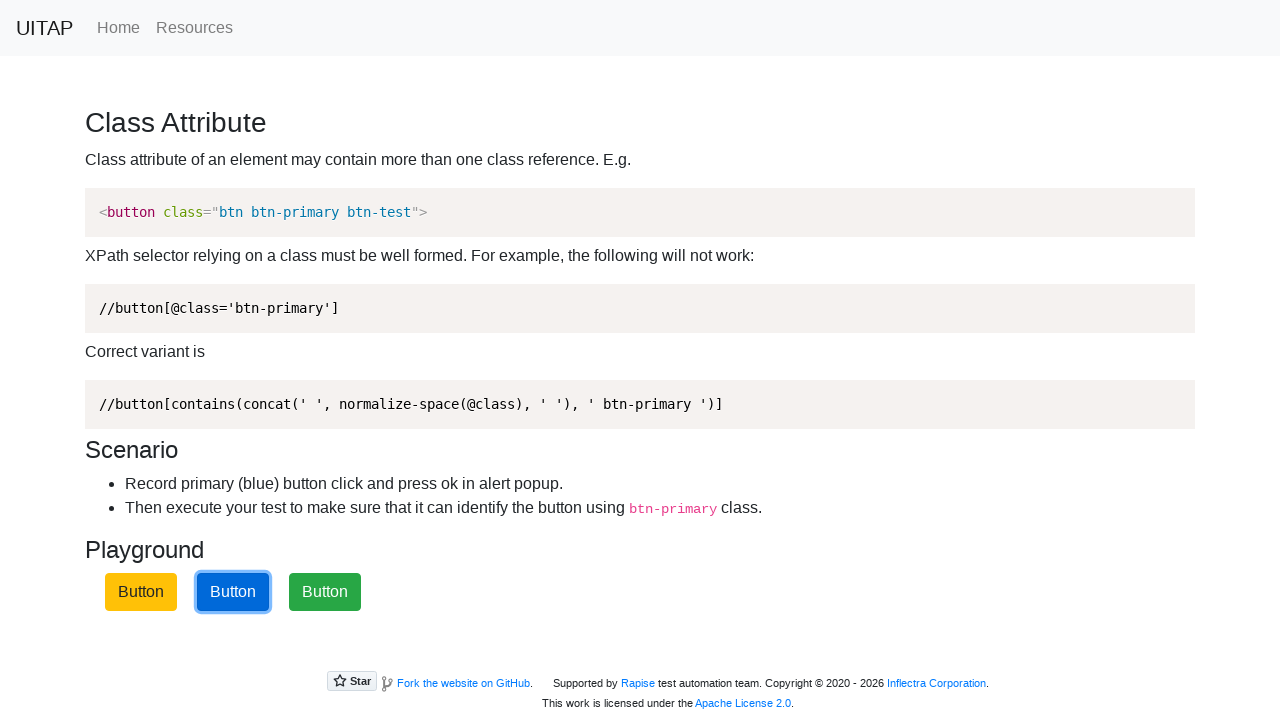

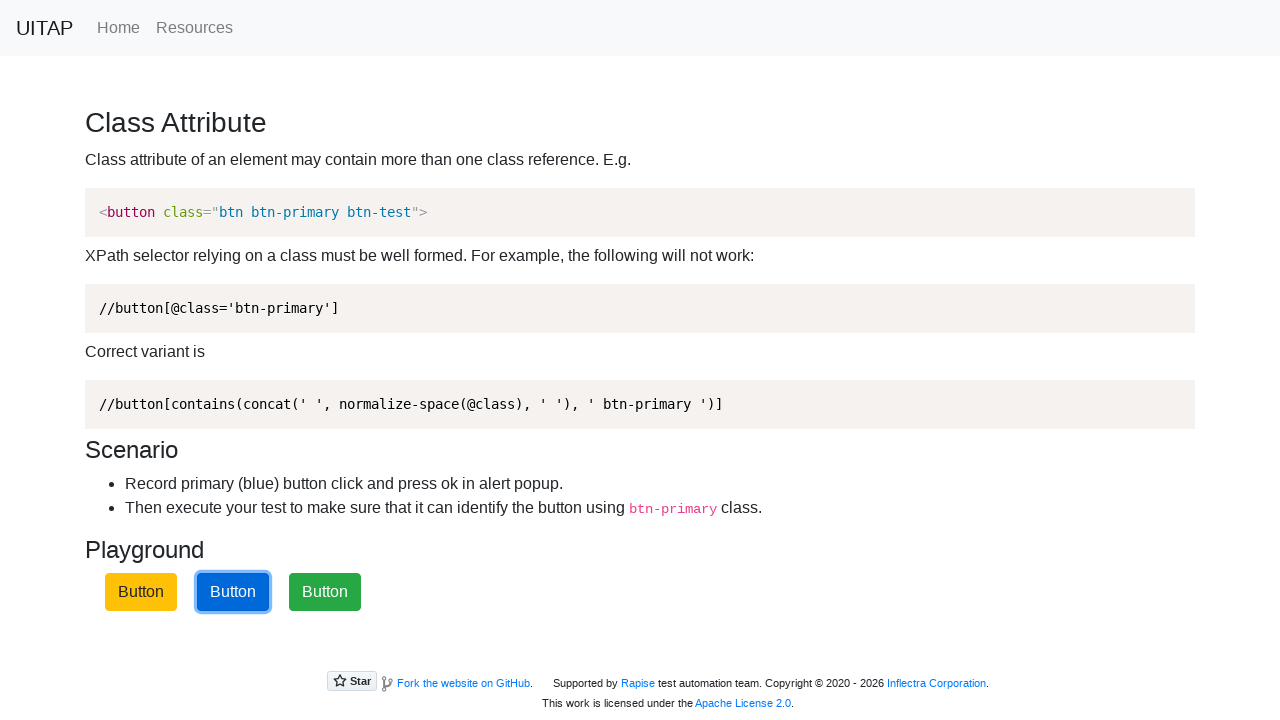